Fills out a practice registration form with user details including name, email, gender, mobile number, date of birth, and address, then submits the form

Starting URL: https://demoqa.com/automation-practice-form

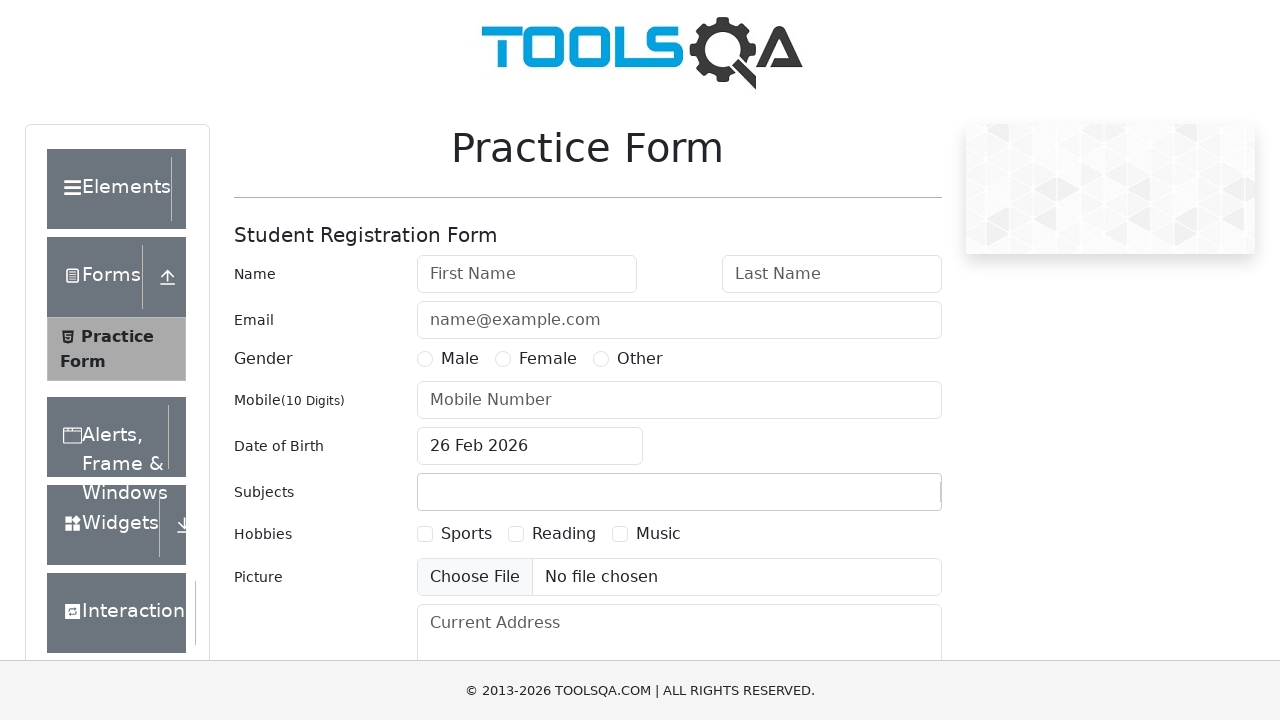

Filled first name field with 'Kemal' on #firstName
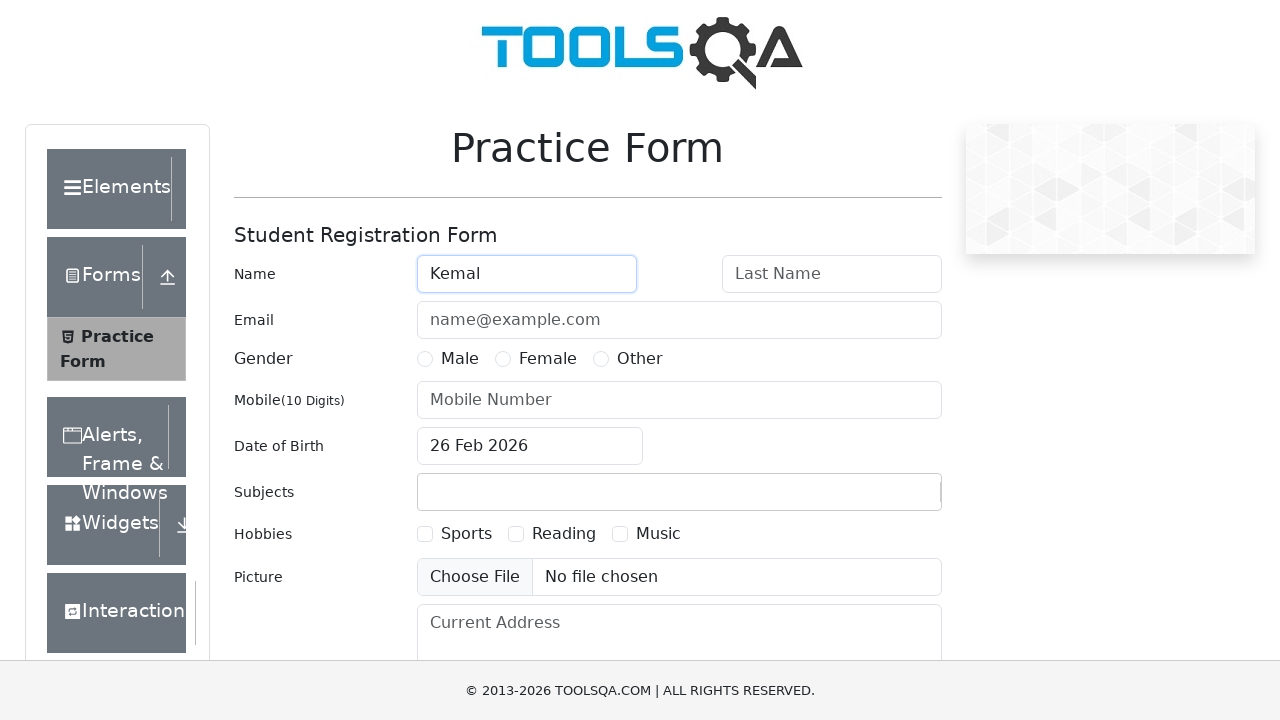

Filled last name field with 'Yayil' on #lastName
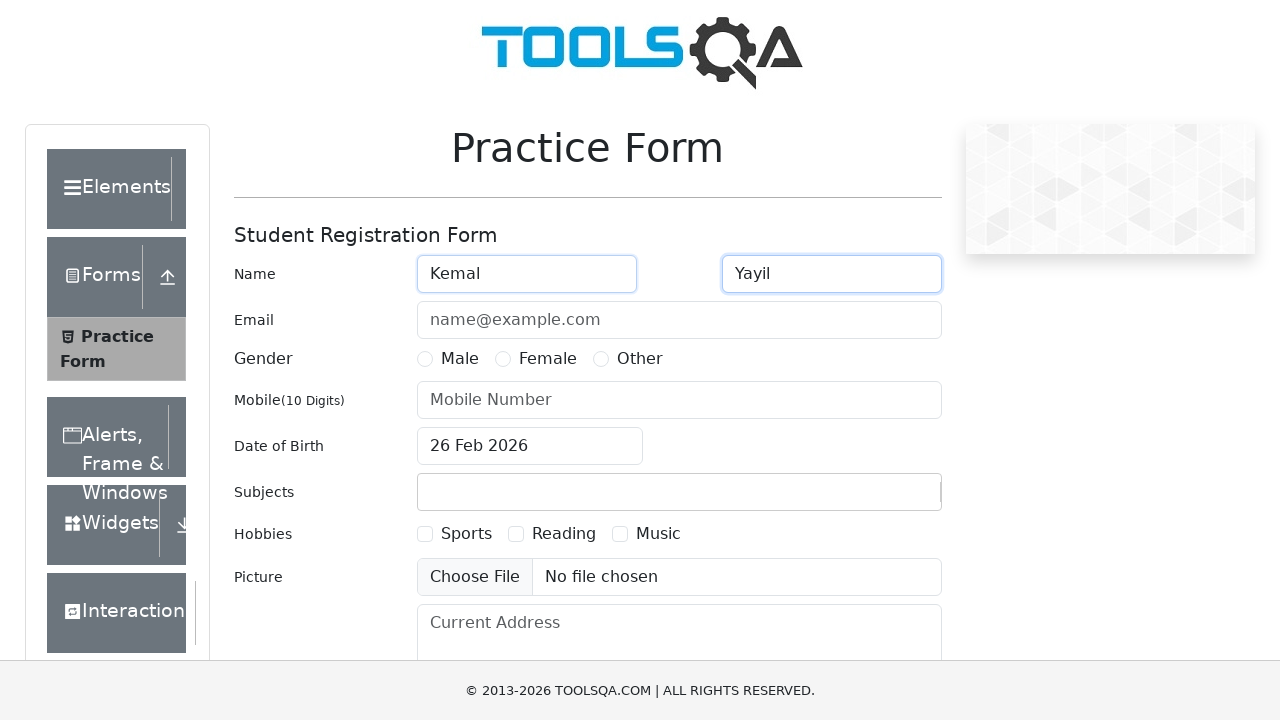

Filled email field with 'testuser456@example.com' on input[id='userEmail']
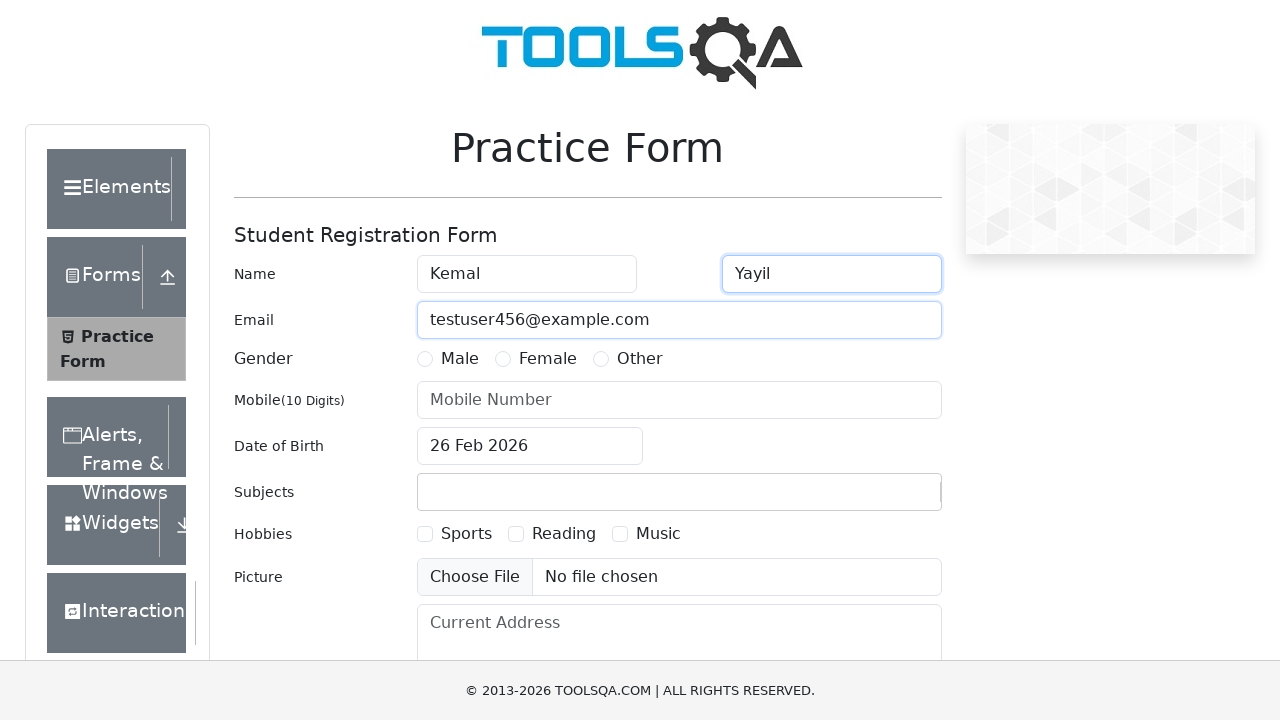

Selected Male gender option at (460, 359) on label[for='gender-radio-1']
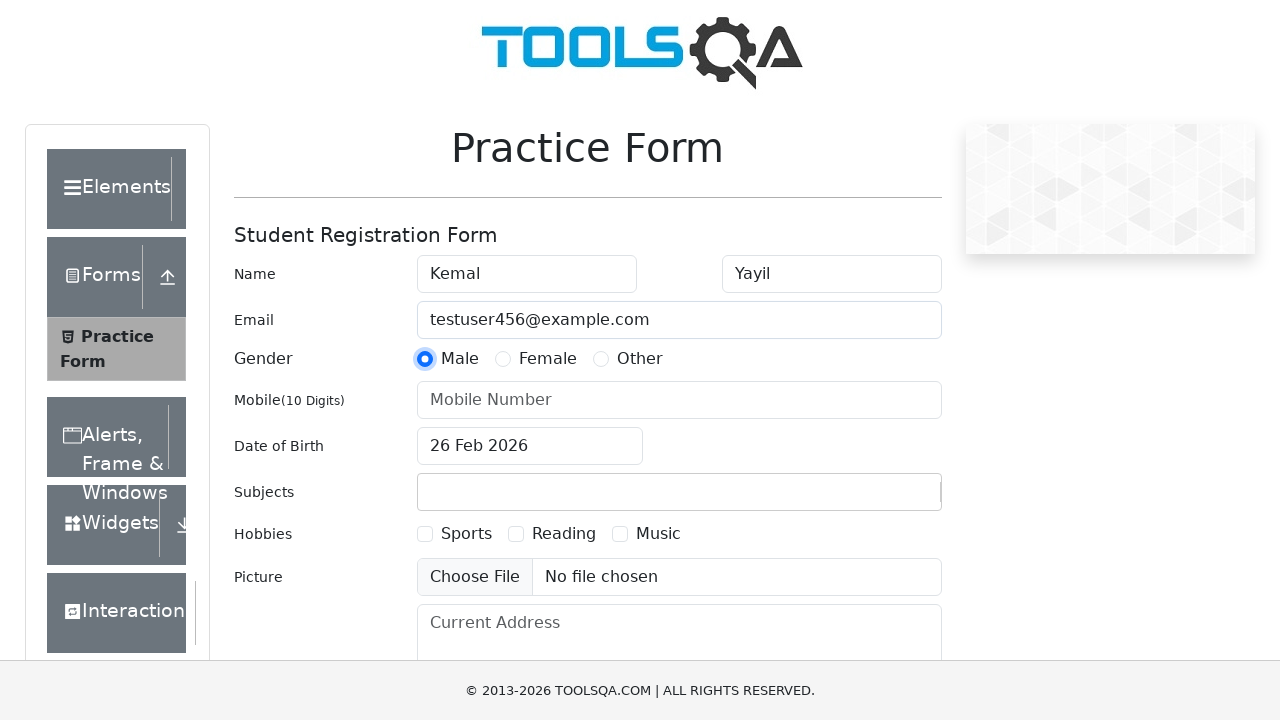

Filled mobile number field with '5551234567' on input[id='userNumber']
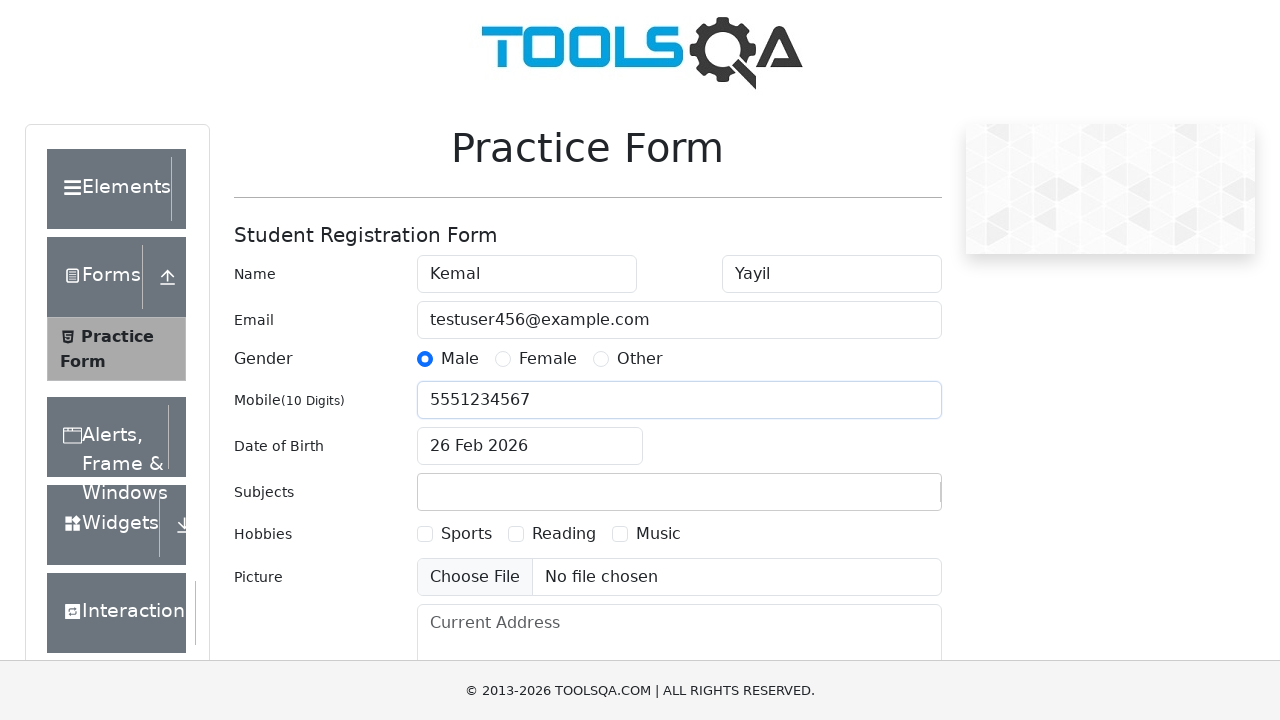

Clicked date of birth field to open date picker at (530, 446) on #dateOfBirthInput
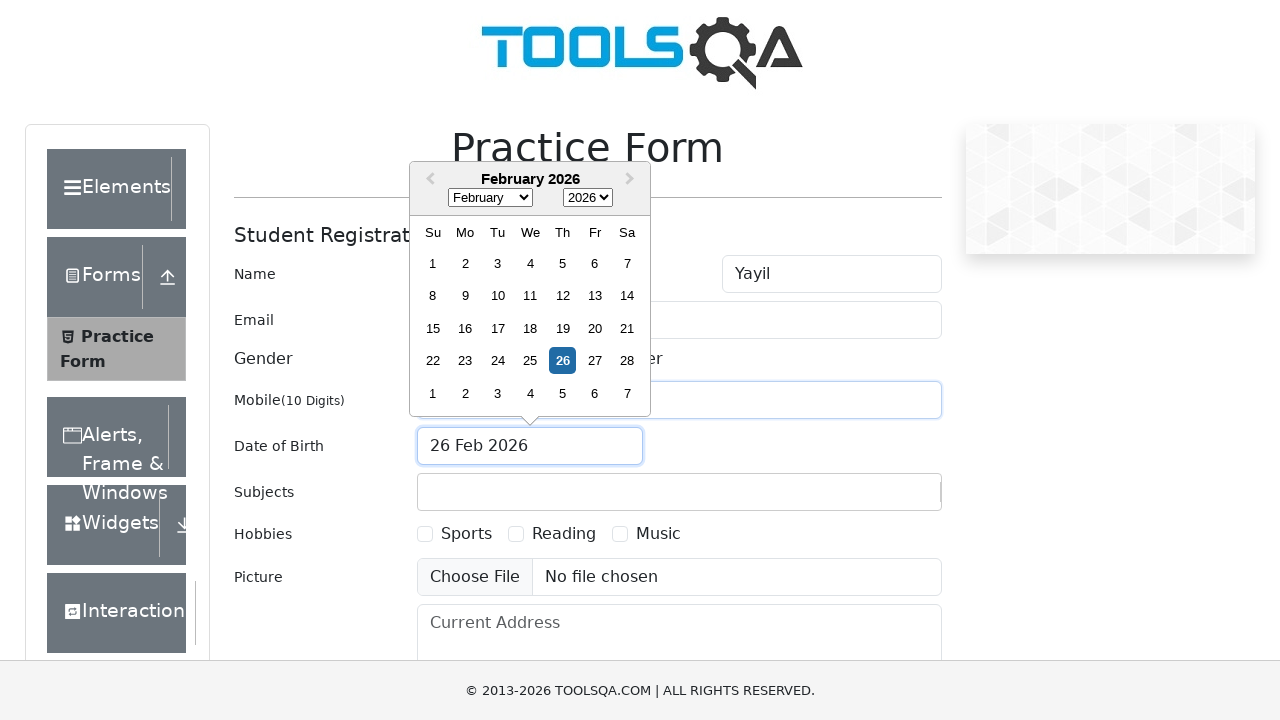

Selected May from month dropdown on select.react-datepicker__month-select
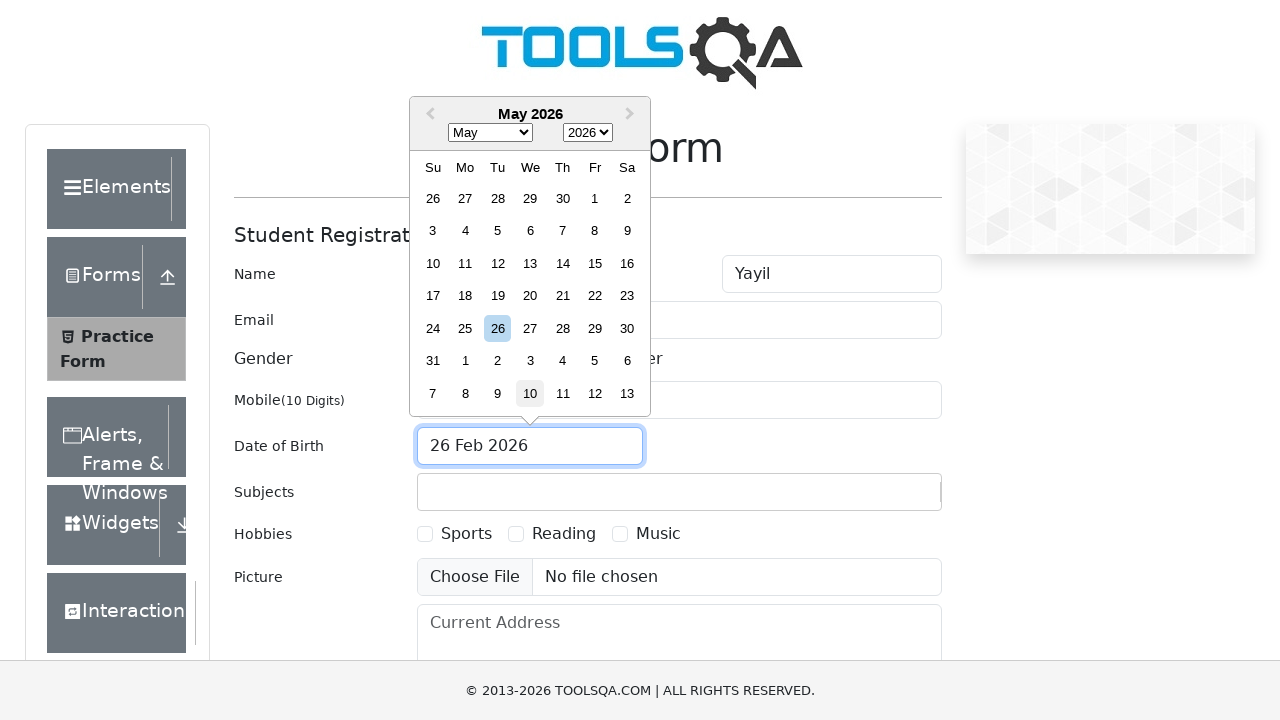

Selected 1990 from year dropdown on select.react-datepicker__year-select
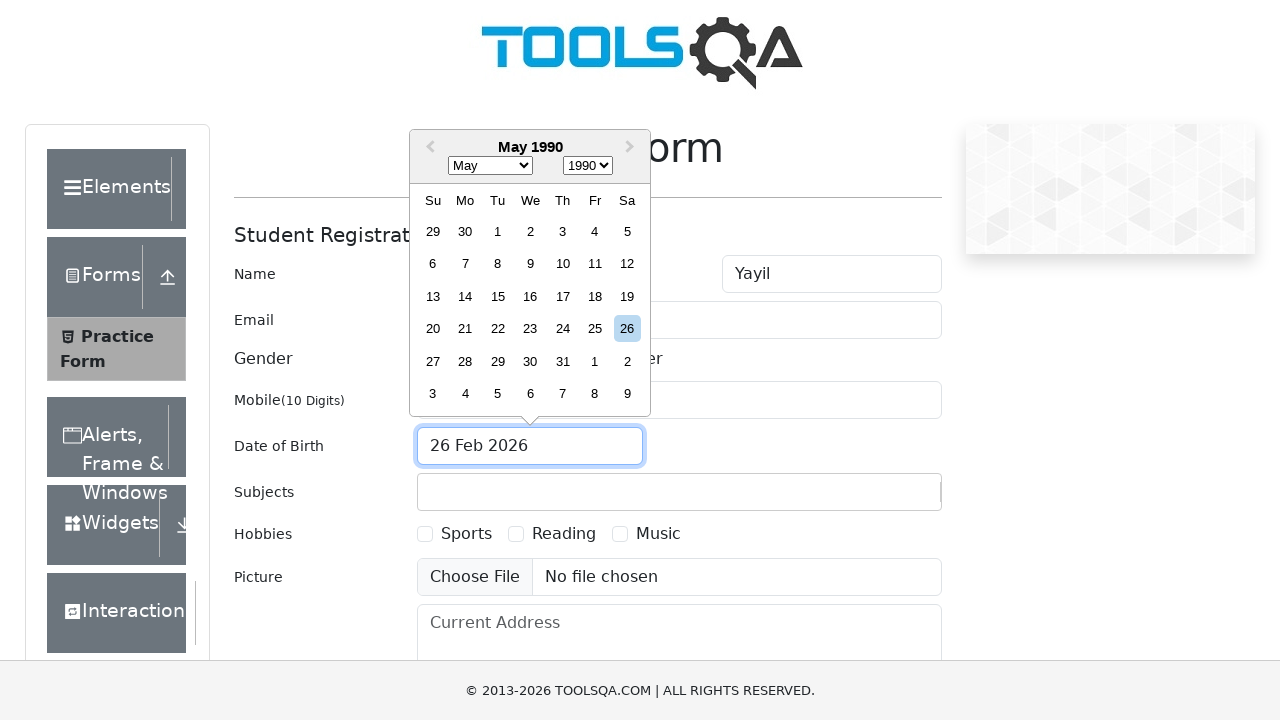

Selected day 10 from date picker at (562, 264) on div.react-datepicker__day.react-datepicker__day--010
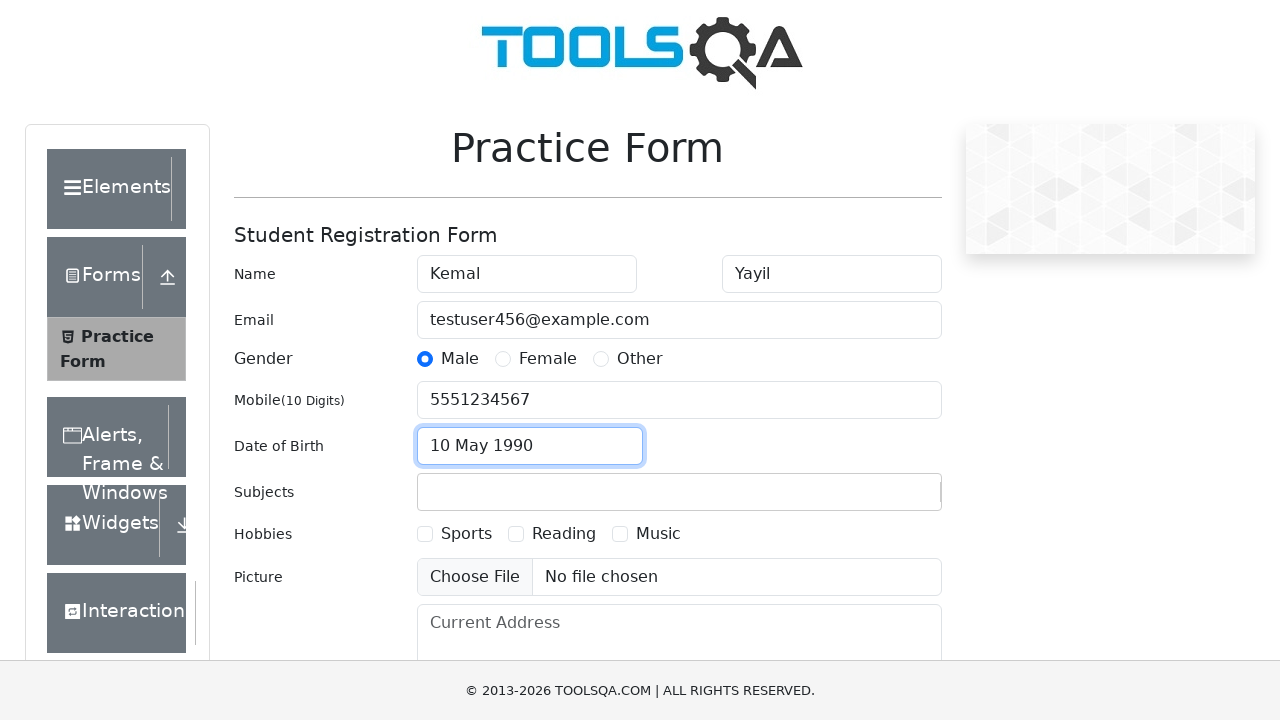

Filled current address field with 'Buenos Aires/Argentina' on #currentAddress
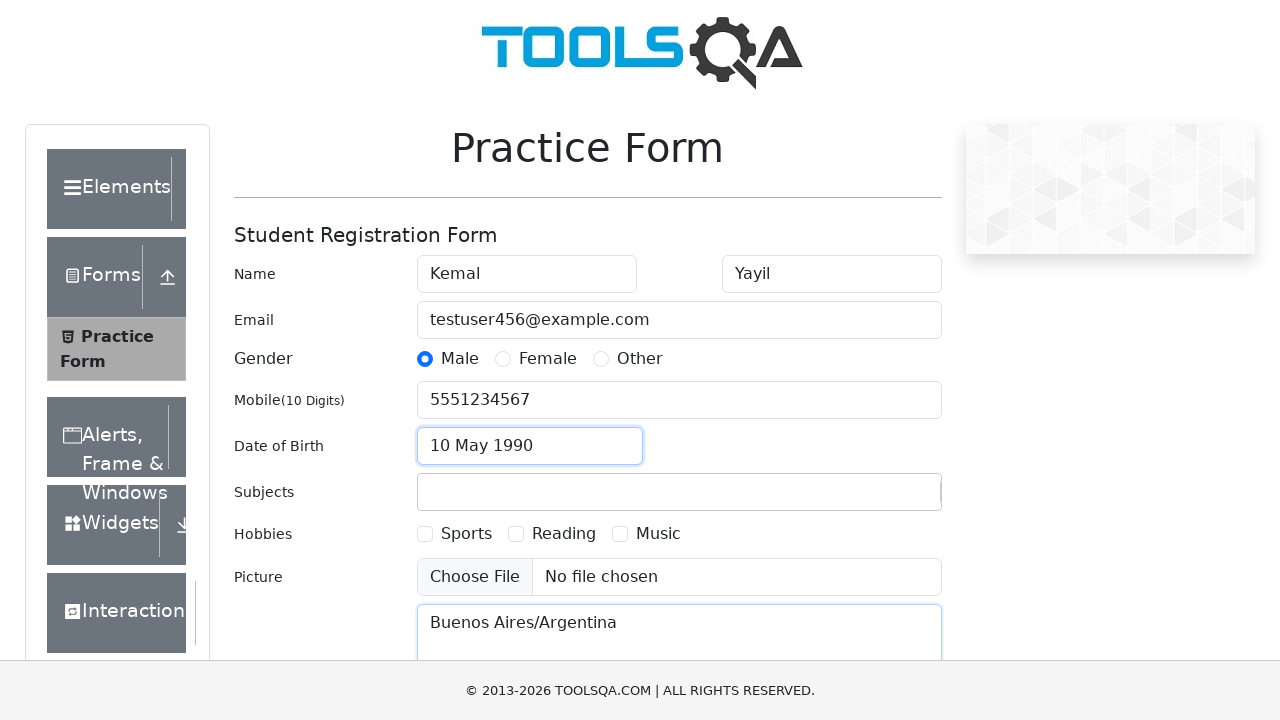

Clicked submit button to submit the registration form at (885, 499) on #submit
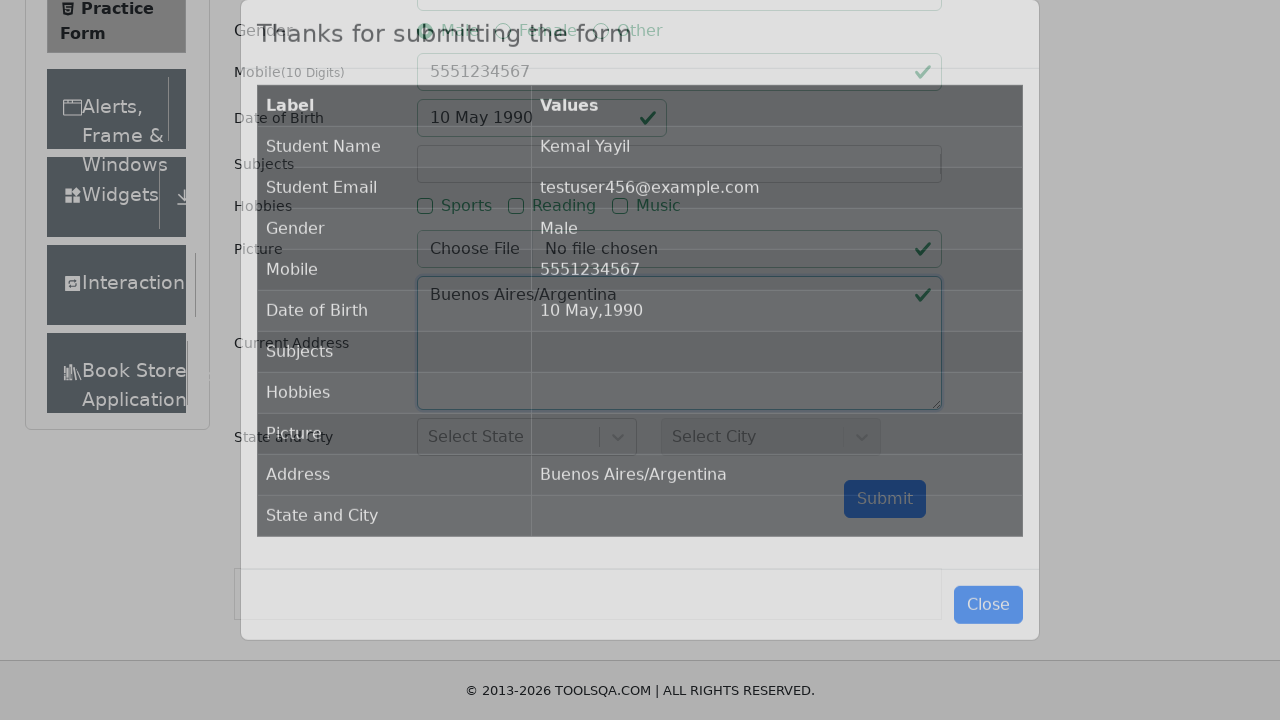

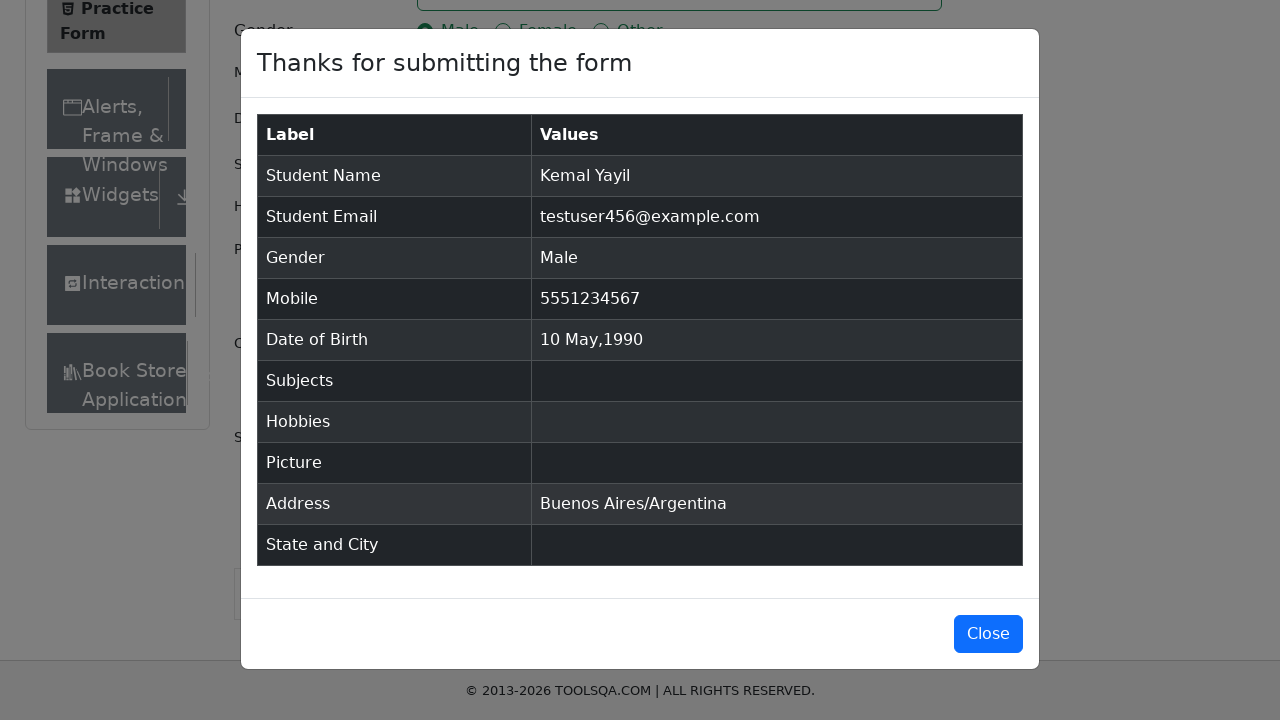